Verifies the registration form page by checking the header text is "Registration form" and the first name input field has the correct placeholder attribute value.

Starting URL: https://practice.cydeo.com/registration_form

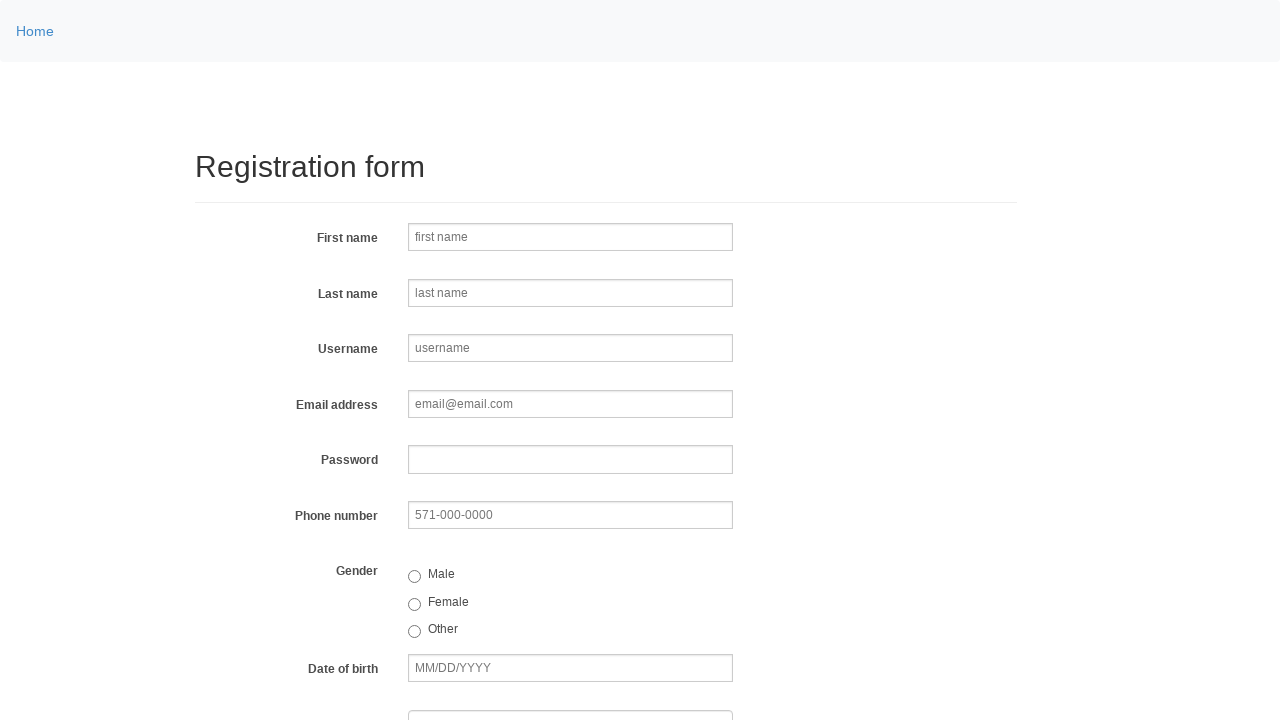

Navigated to registration form page
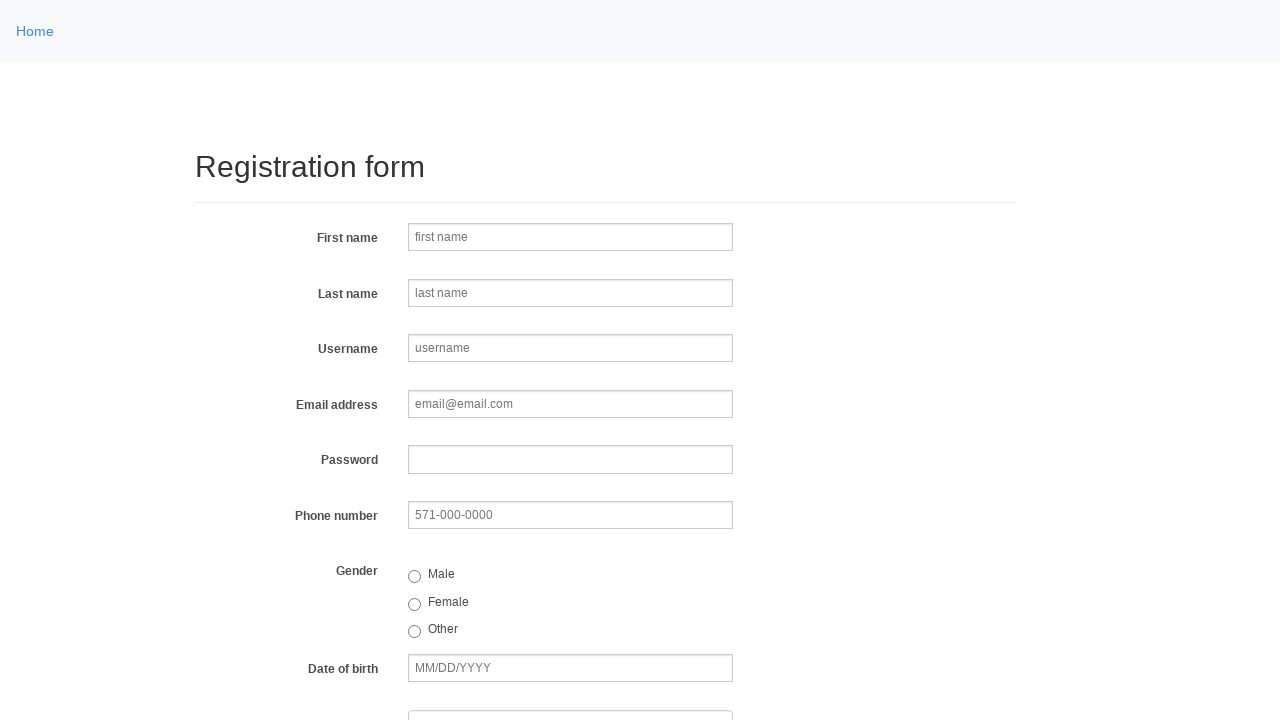

Header element loaded and ready
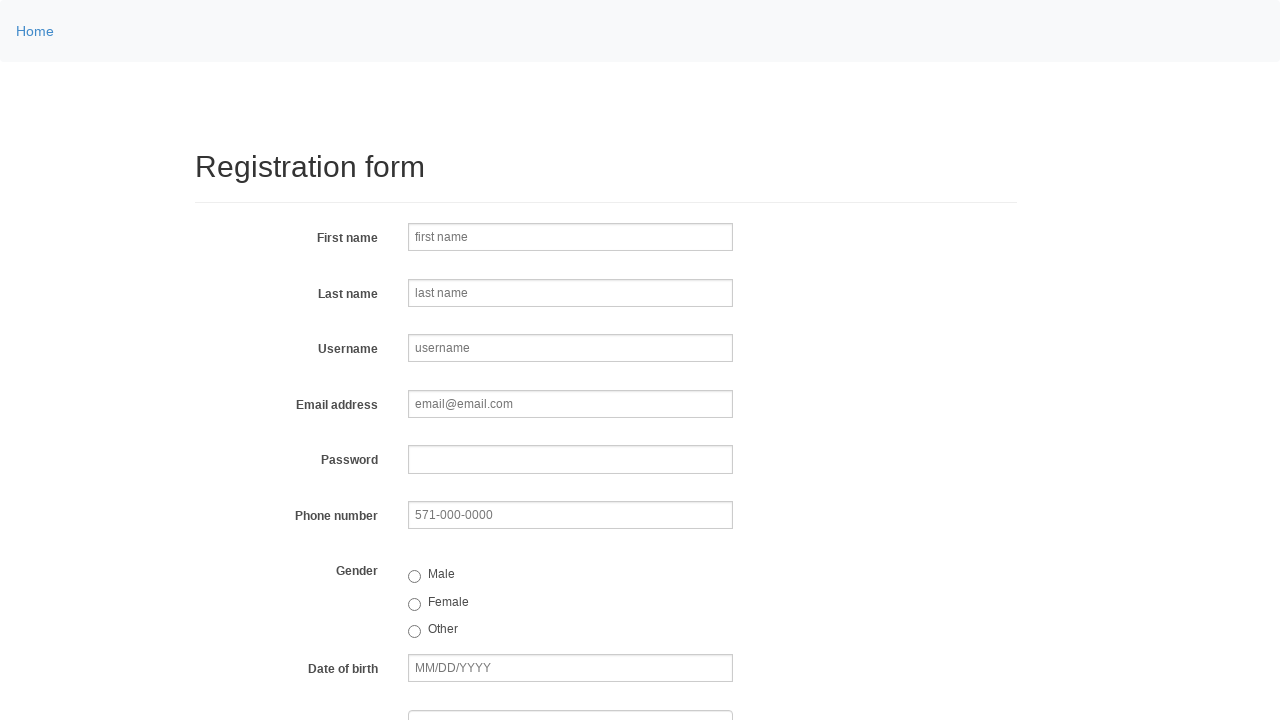

Retrieved header text content
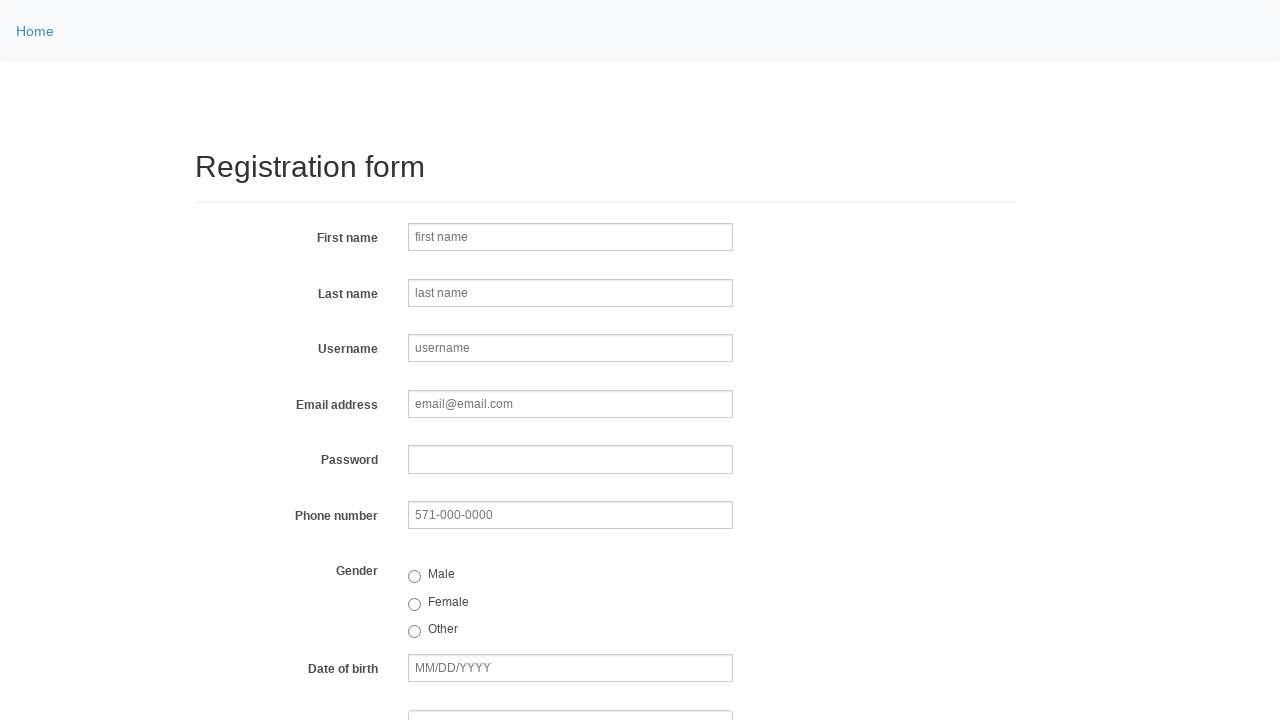

Verified header text is 'Registration form'
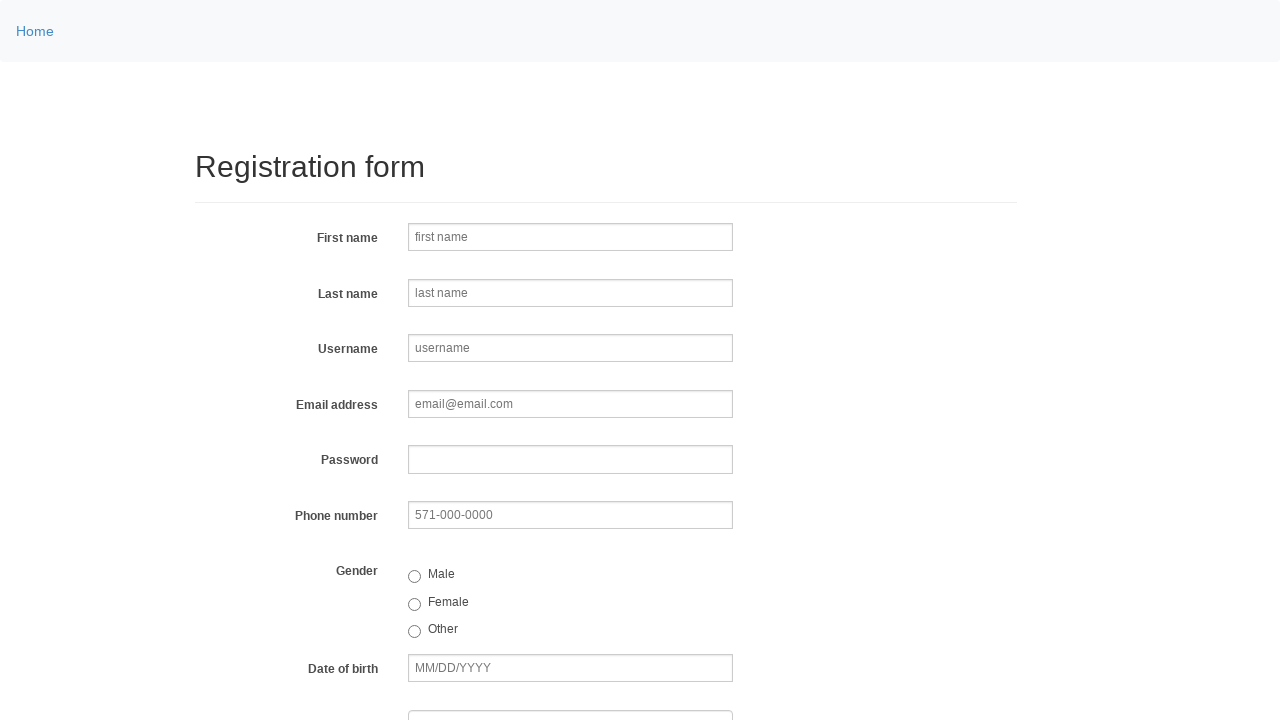

Located first name input field
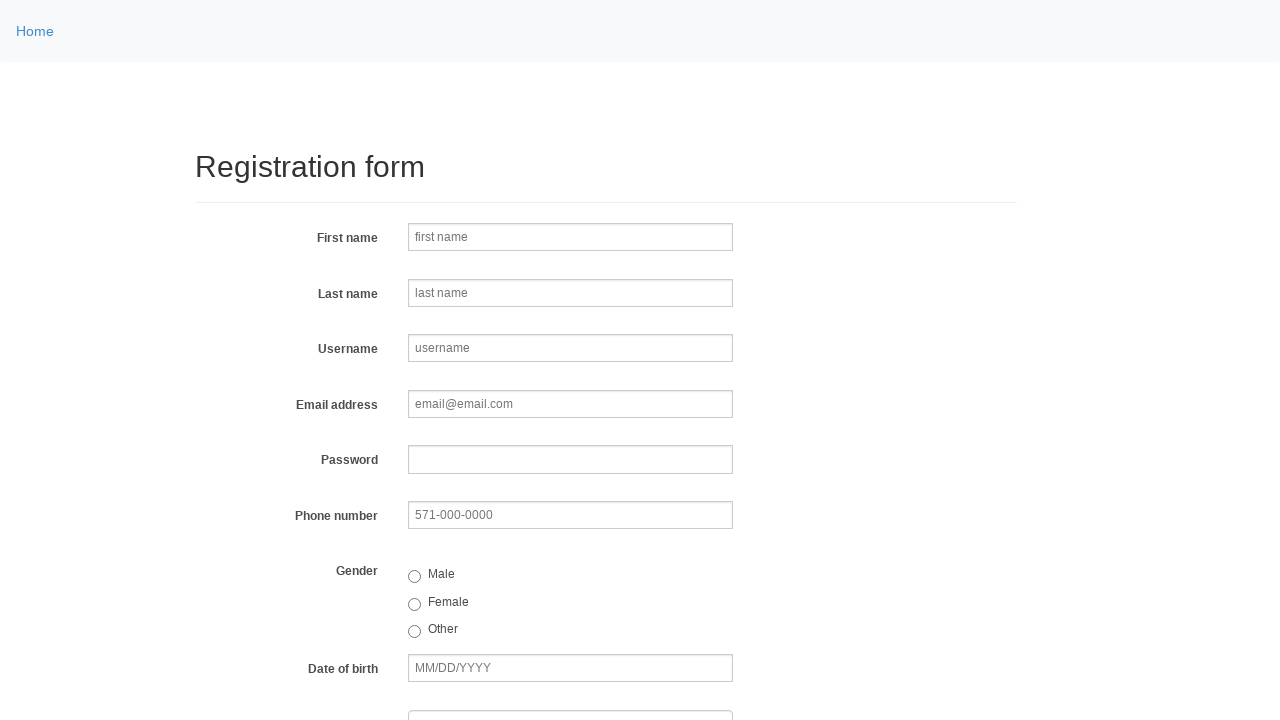

Retrieved placeholder attribute from first name input
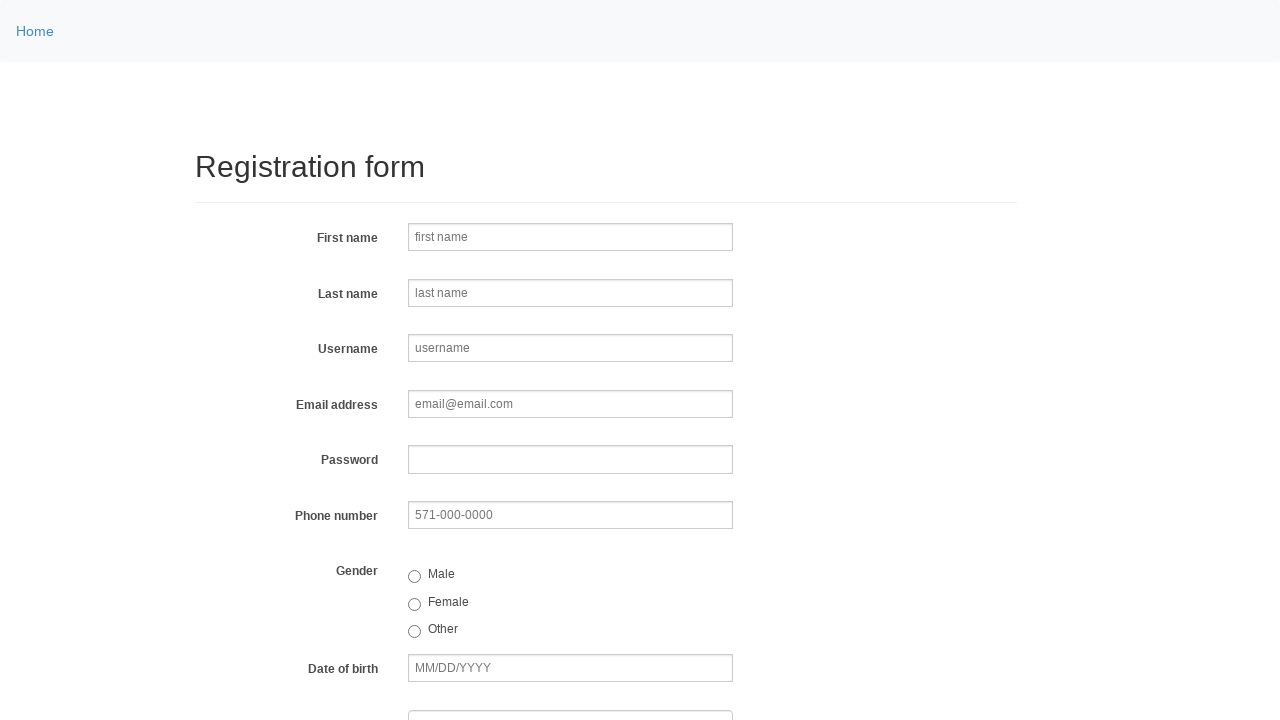

Verified first name input placeholder is 'first name'
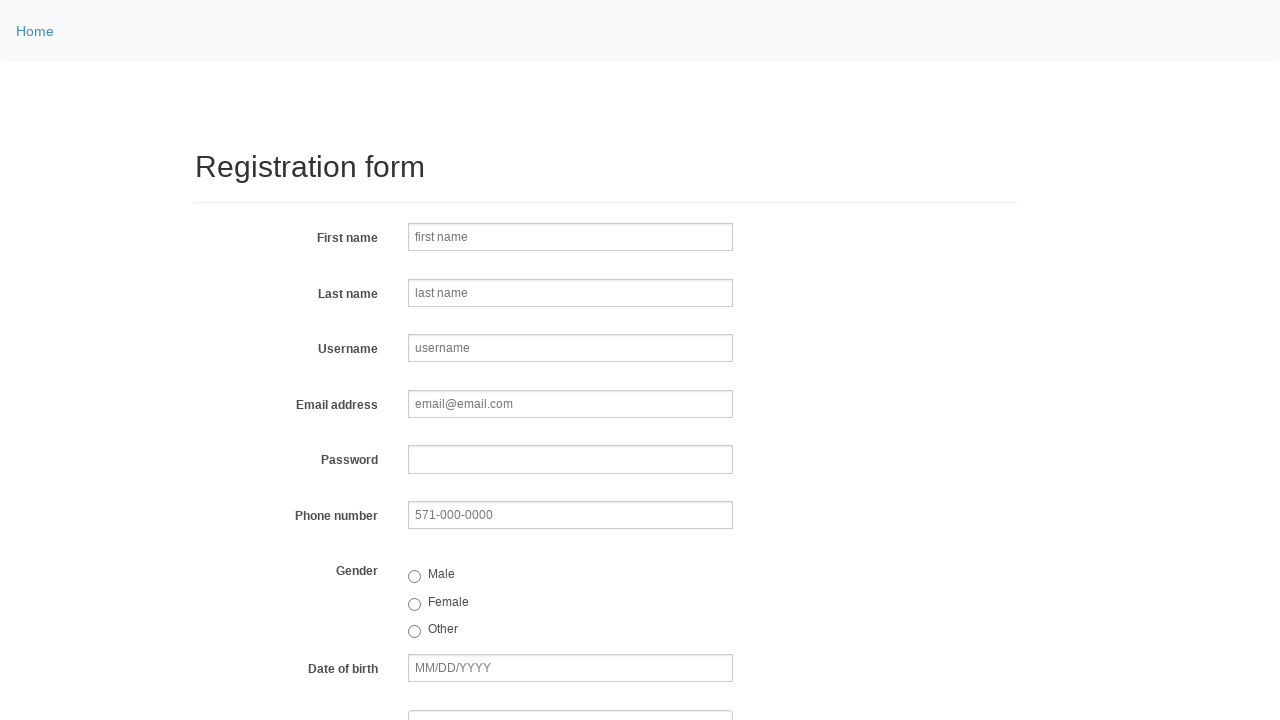

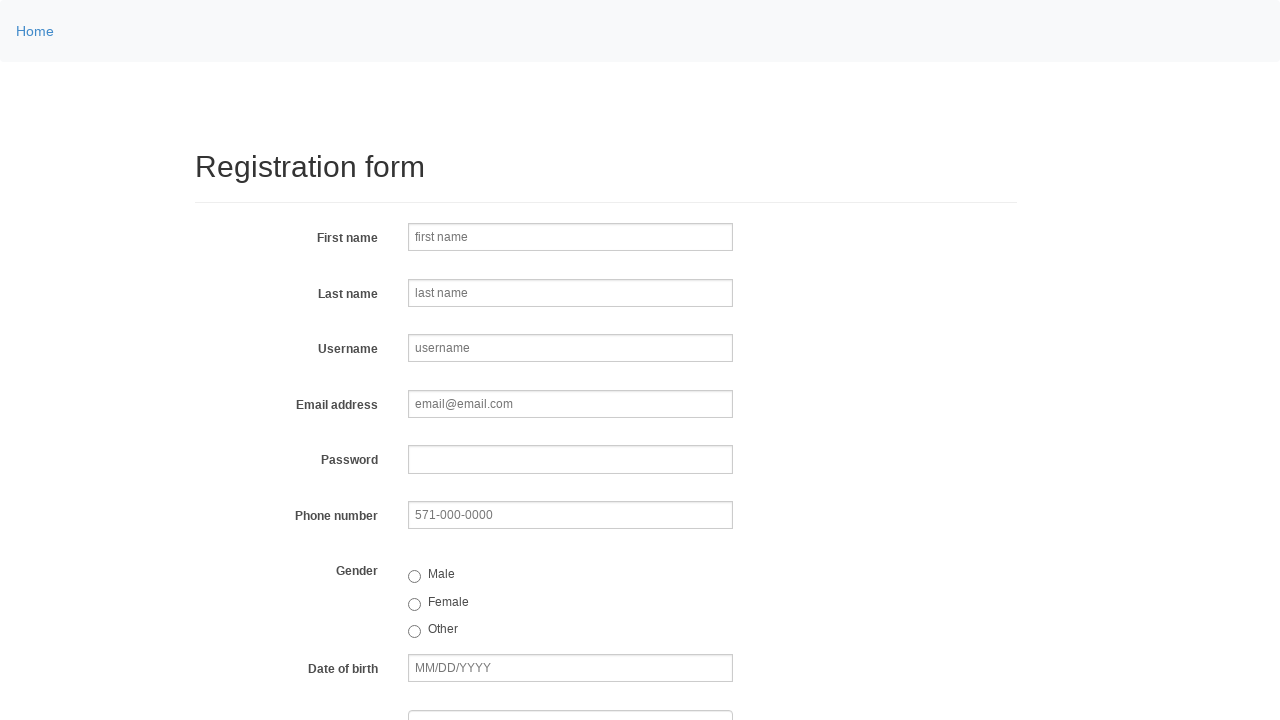